Tests FAQ accordion by clicking on question 5 and verifying the answer text about extending rental time

Starting URL: https://qa-scooter.praktikum-services.ru/

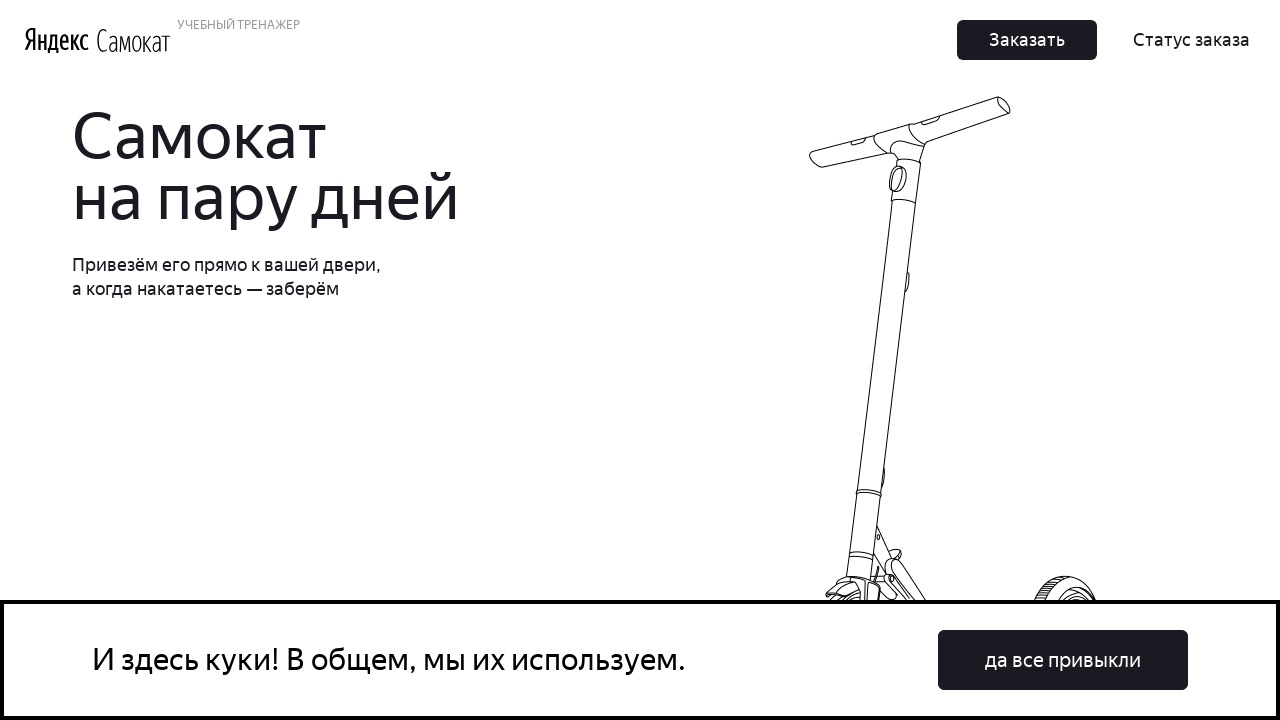

Scrolled to question 5 in FAQ accordion
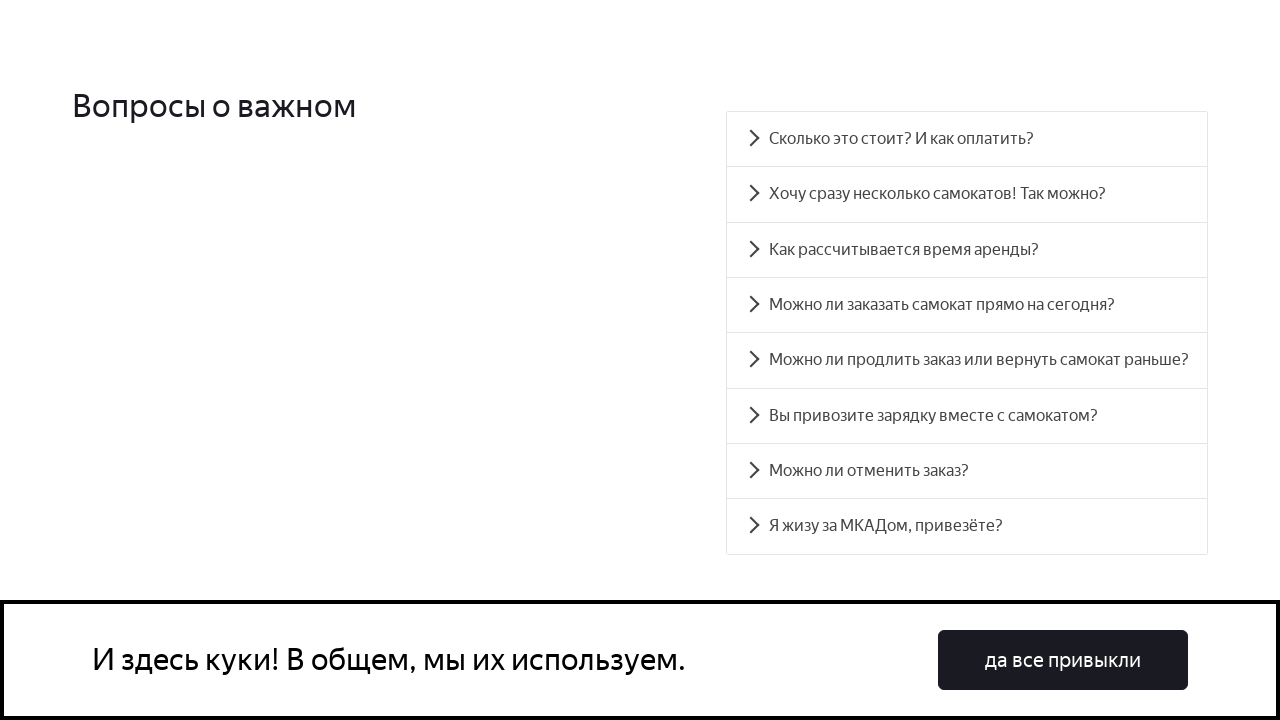

Clicked on question 5 to expand accordion at (967, 360) on #accordion__heading-4
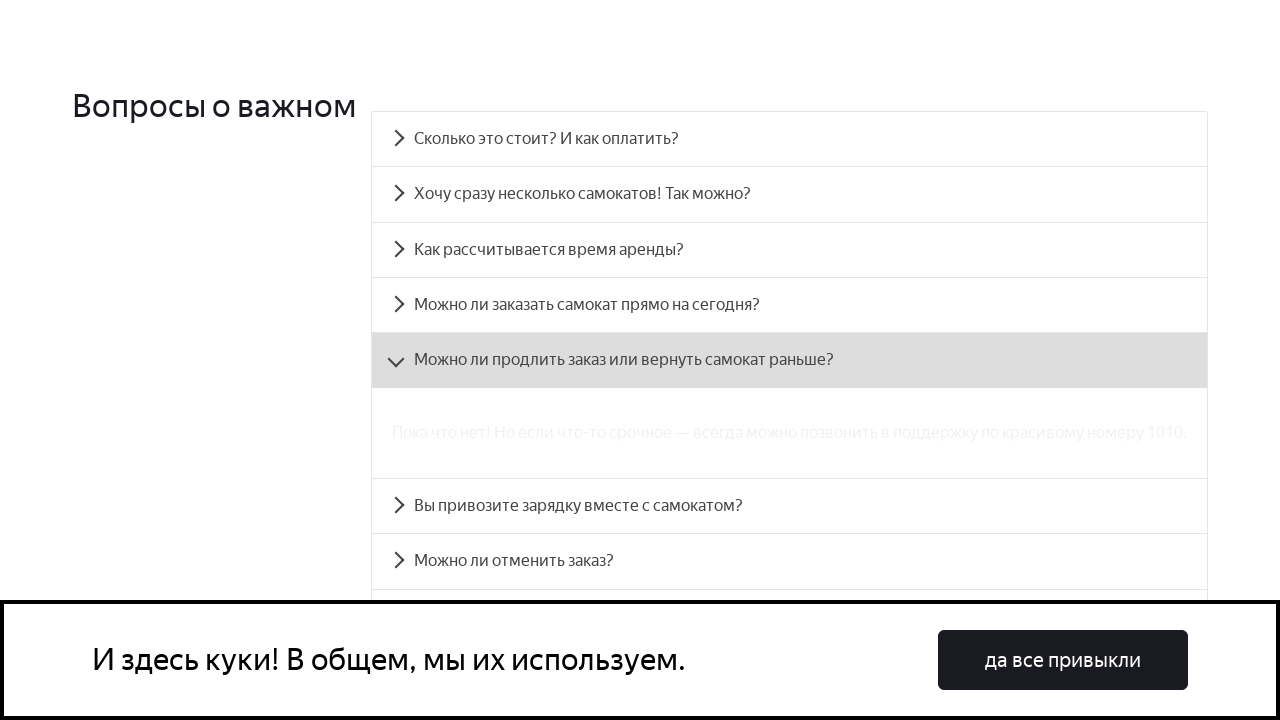

Answer text about extending rental time is now visible
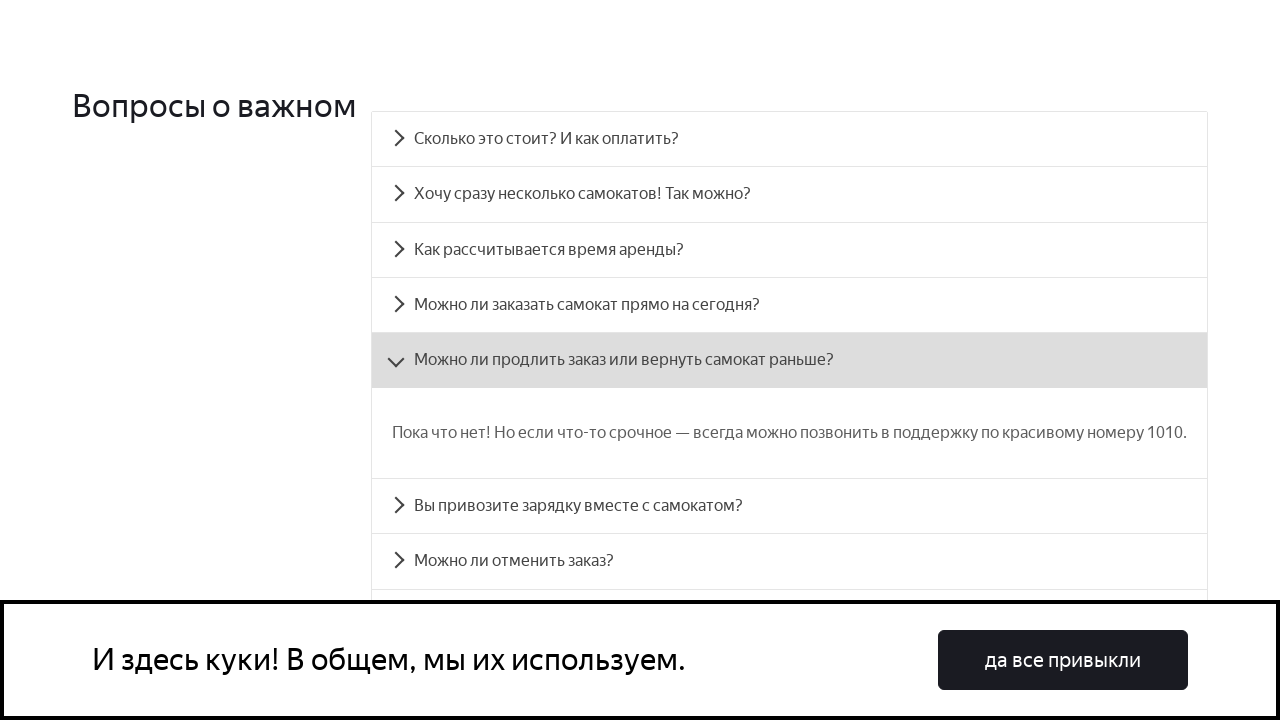

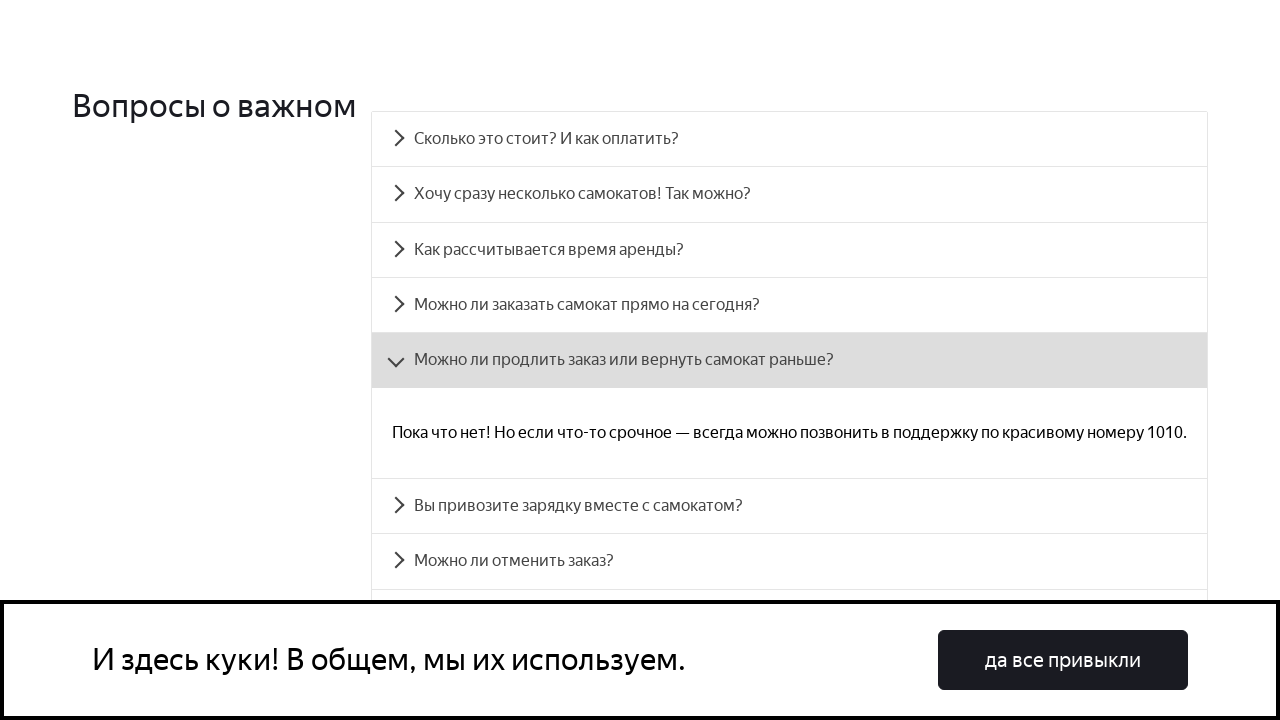